Tests that clicking login with empty credentials displays an error message

Starting URL: https://the-internet.herokuapp.com/login

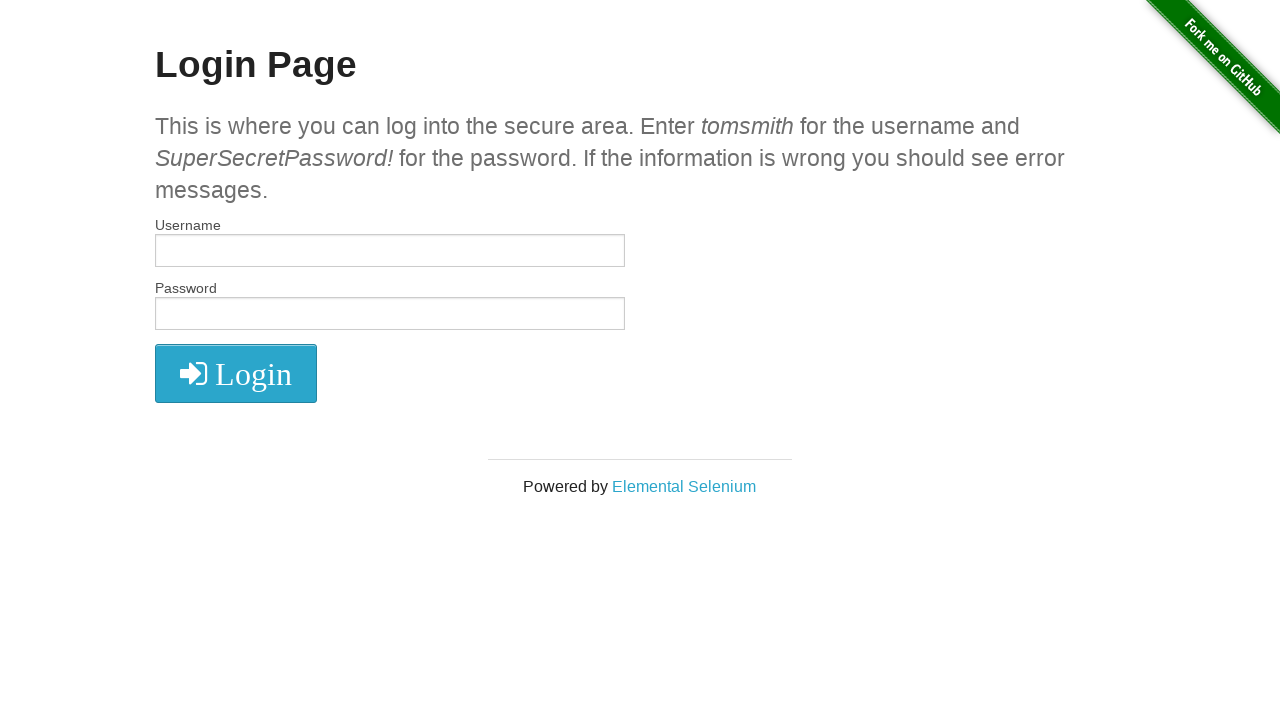

Clicked login button without entering credentials at (236, 374) on xpath=//i[@class="fa fa-2x fa-sign-in"]
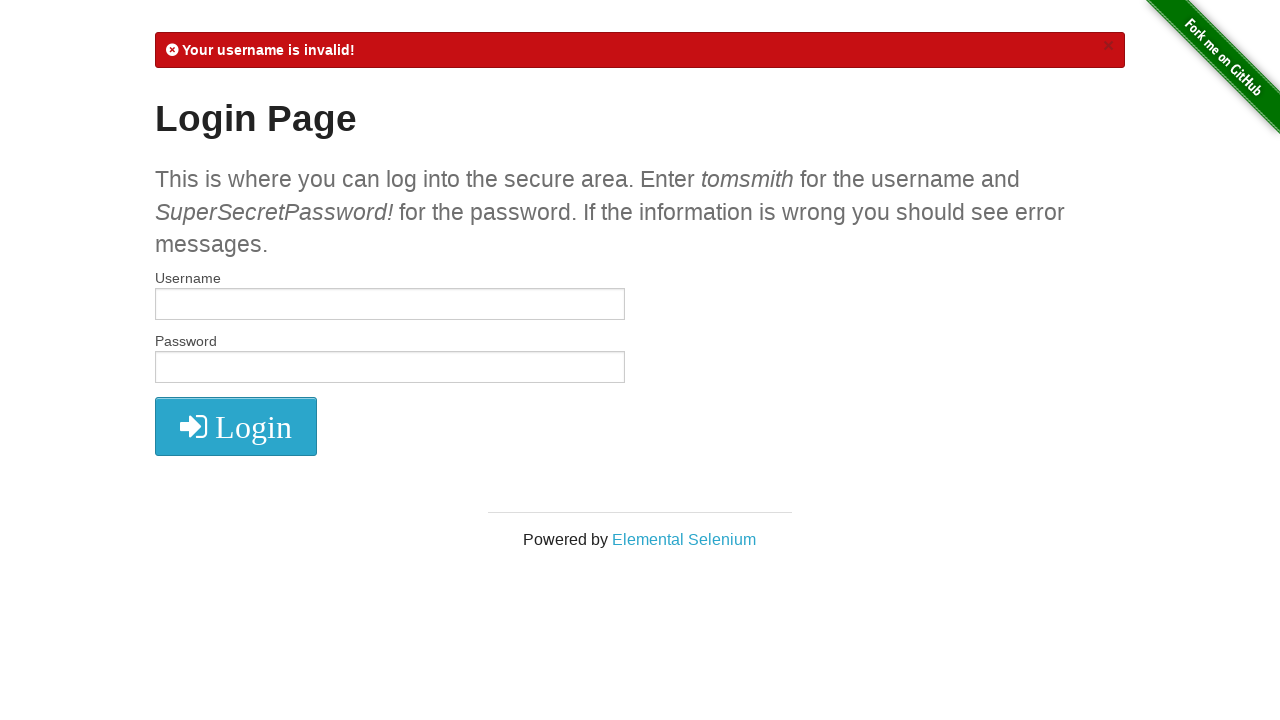

Located error message element
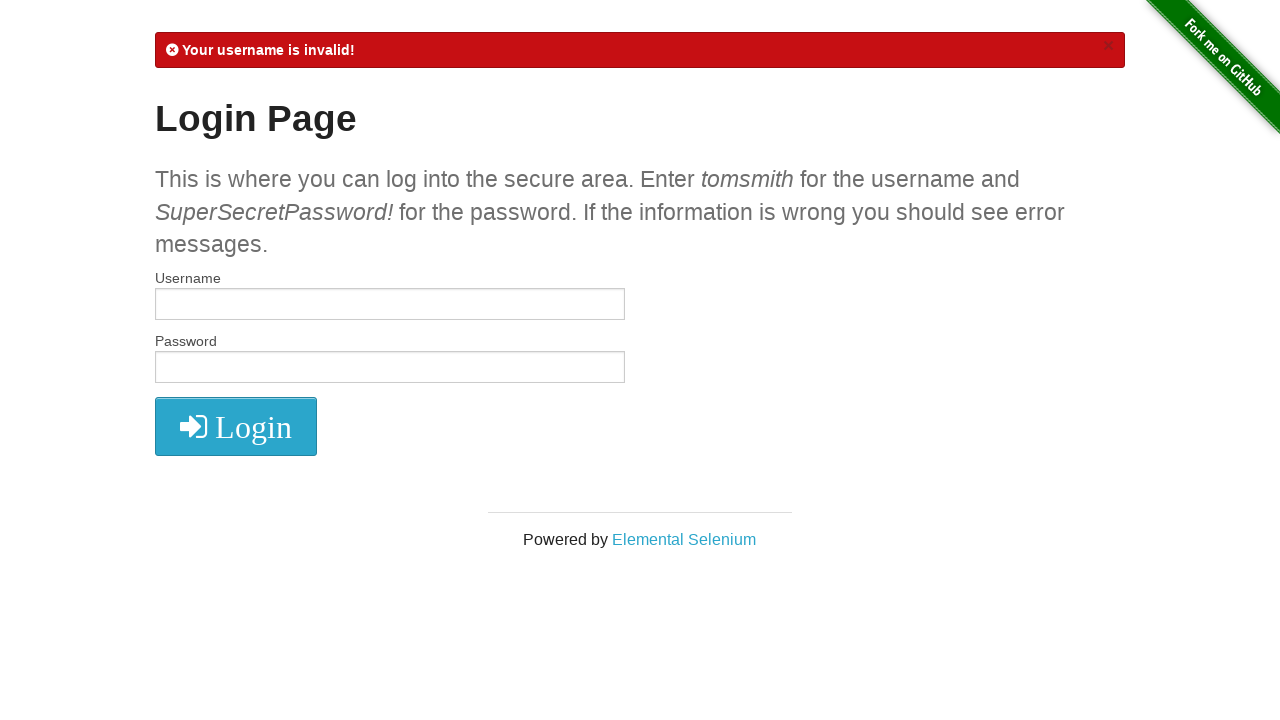

Verified error message is visible
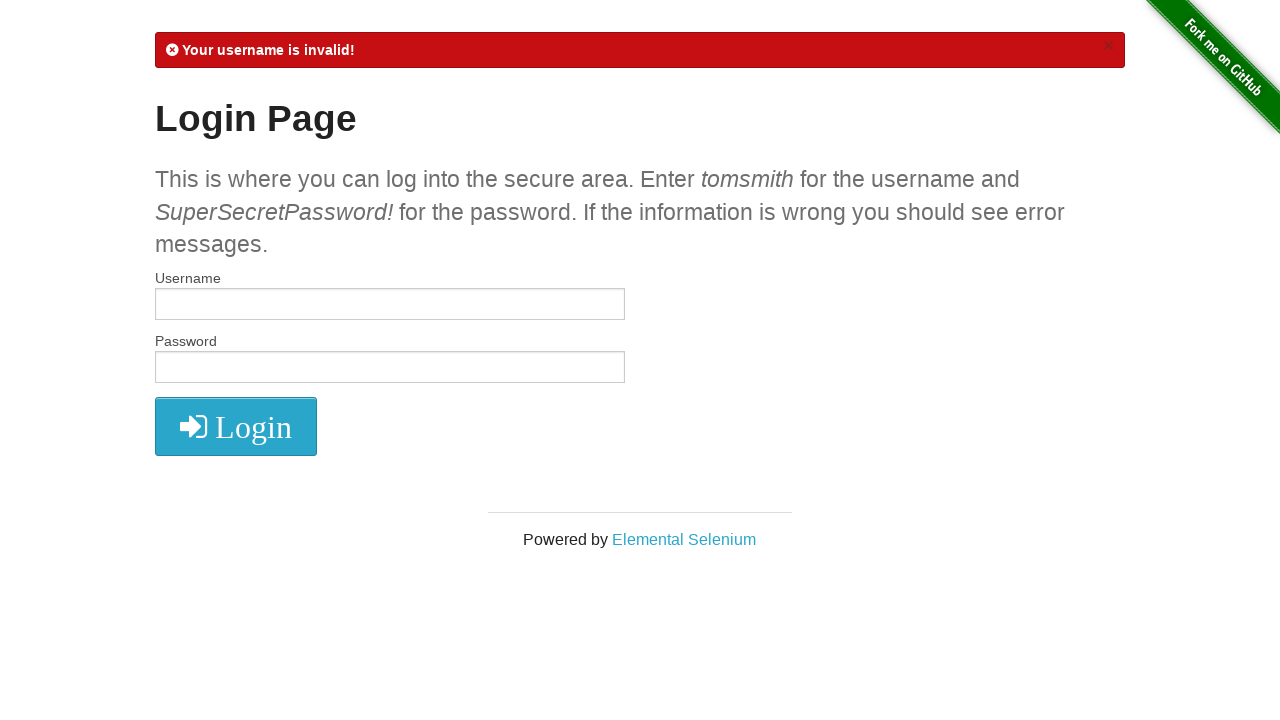

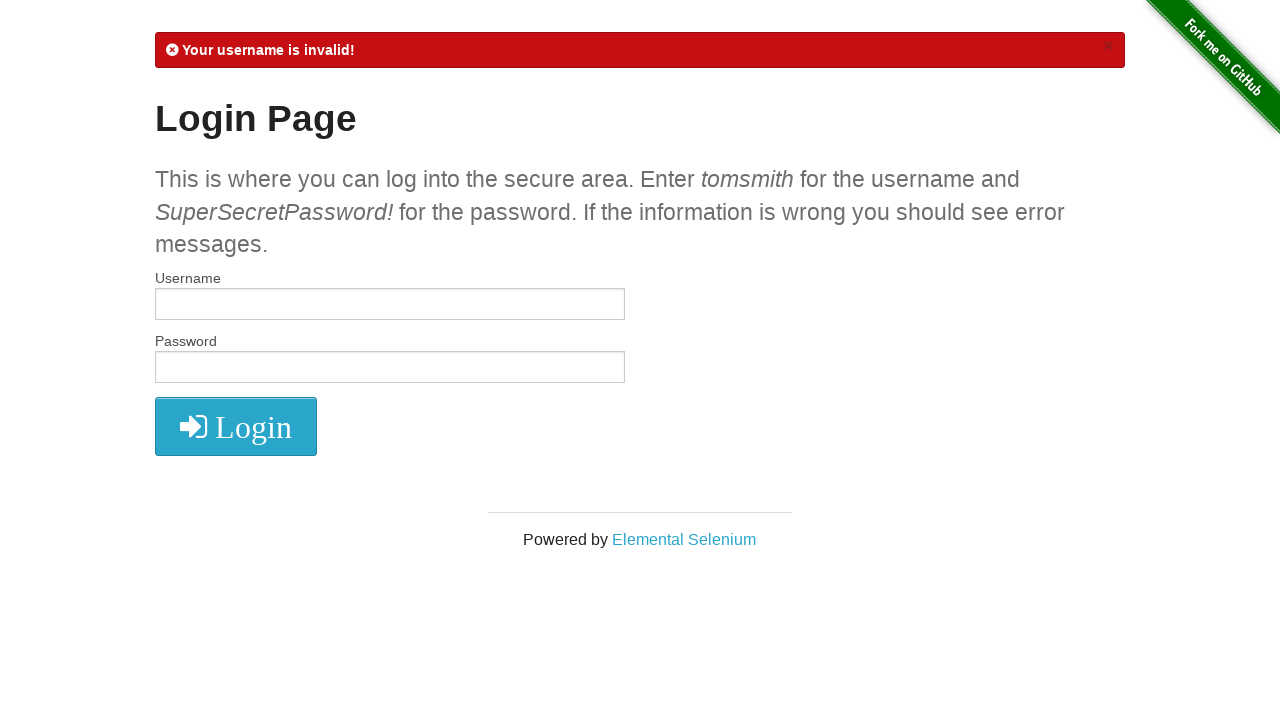